Navigates to the Onliner auto marketplace and waits for the vehicle offers form element to load

Starting URL: https://ab.onliner.by

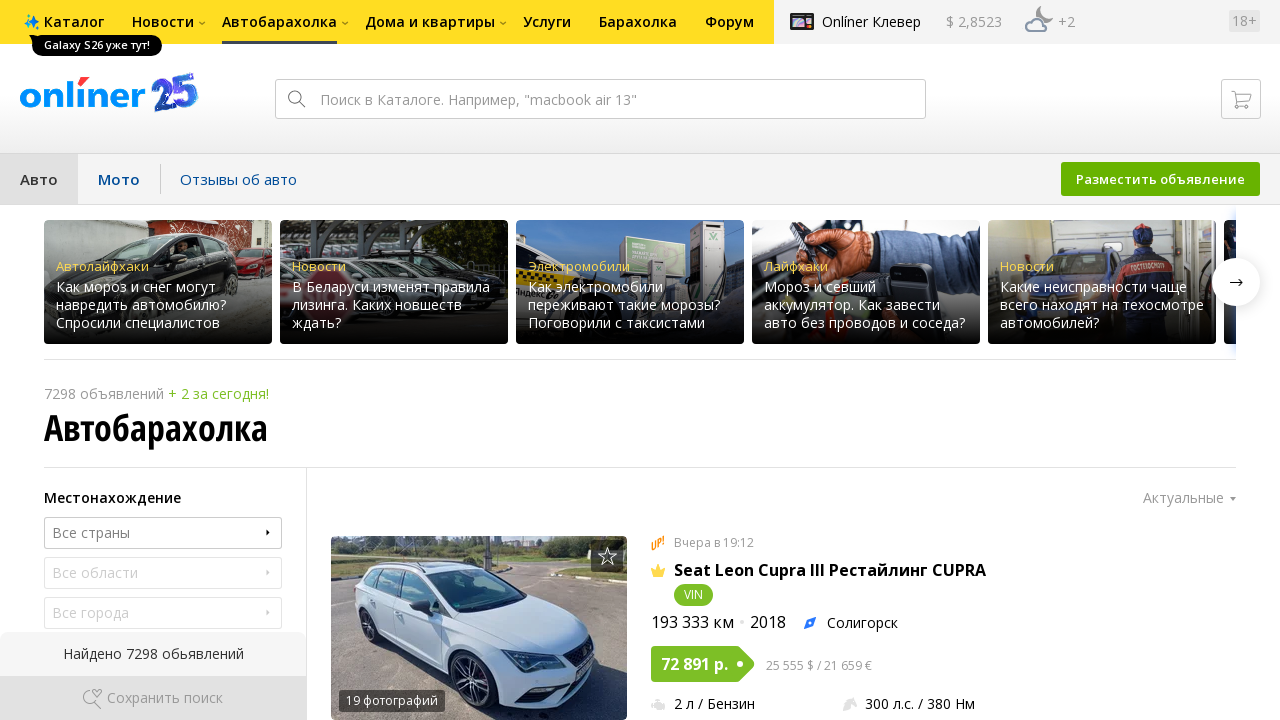

Navigated to Onliner auto marketplace homepage
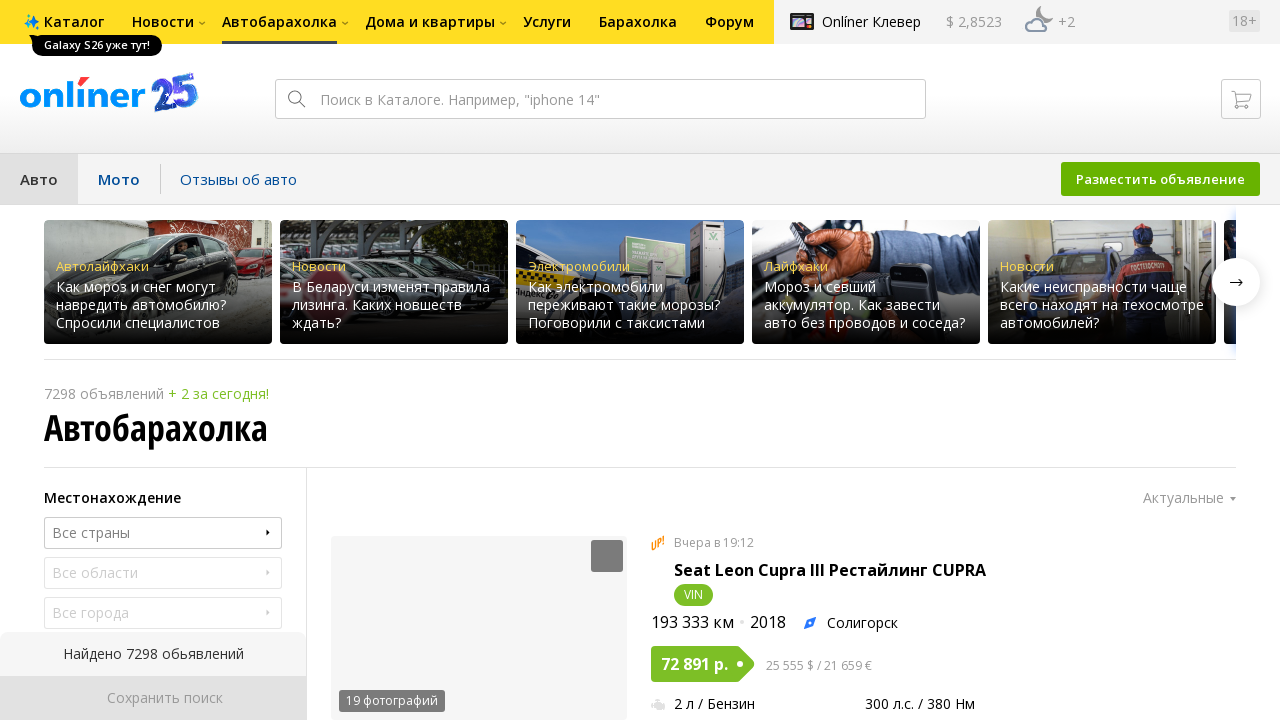

Vehicle offers form element loaded
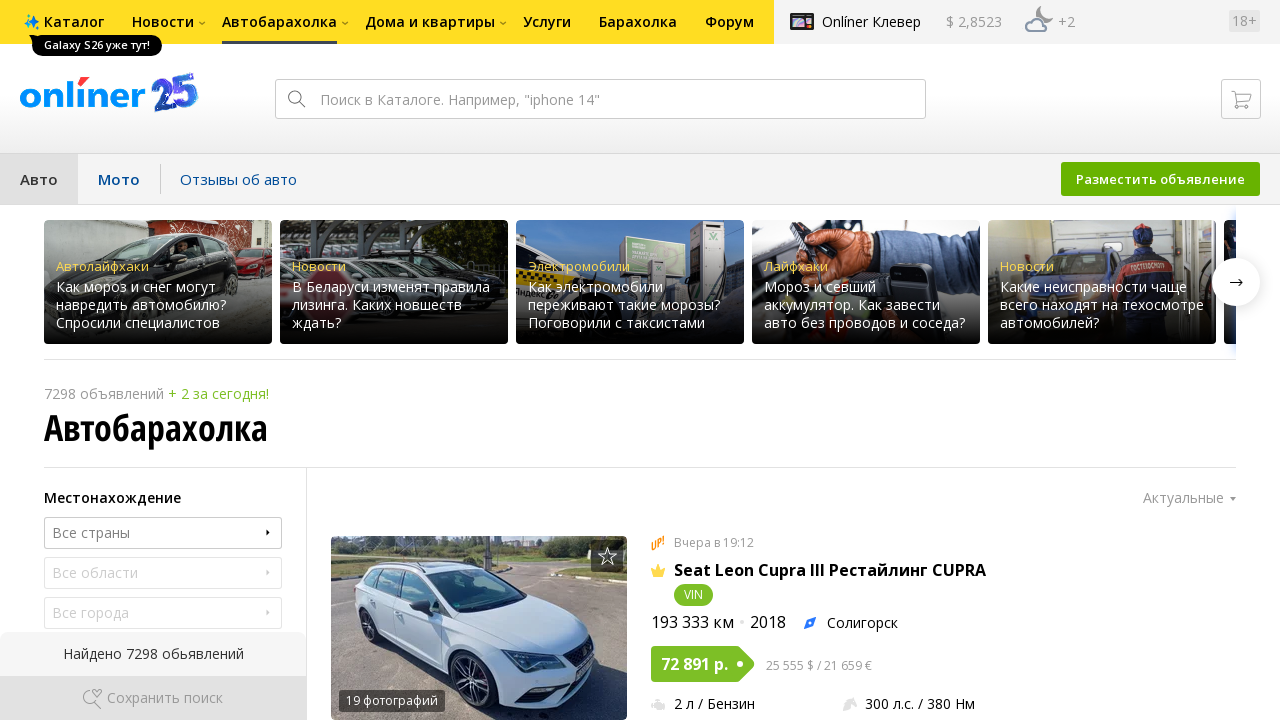

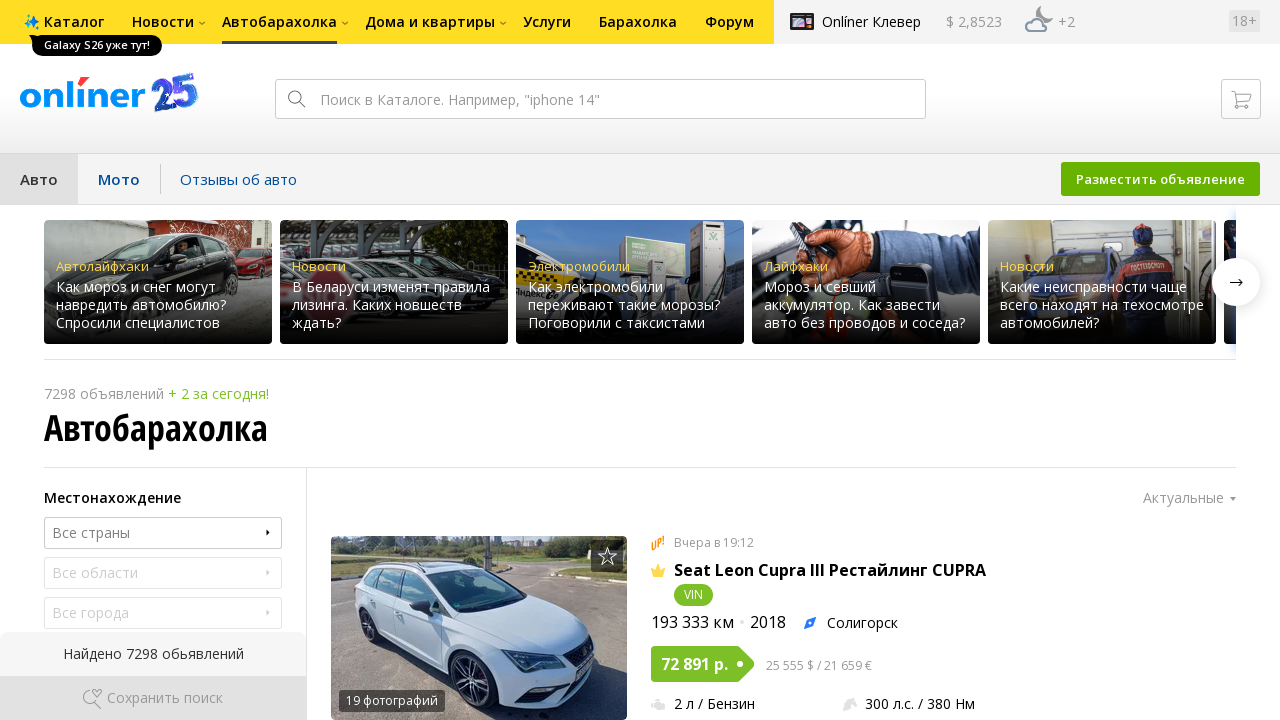